Tests clicking through all 4 radio buttons in the answers for question 1 to verify they are all enabled.

Starting URL: https://shemsvcollege.github.io/Trivia/

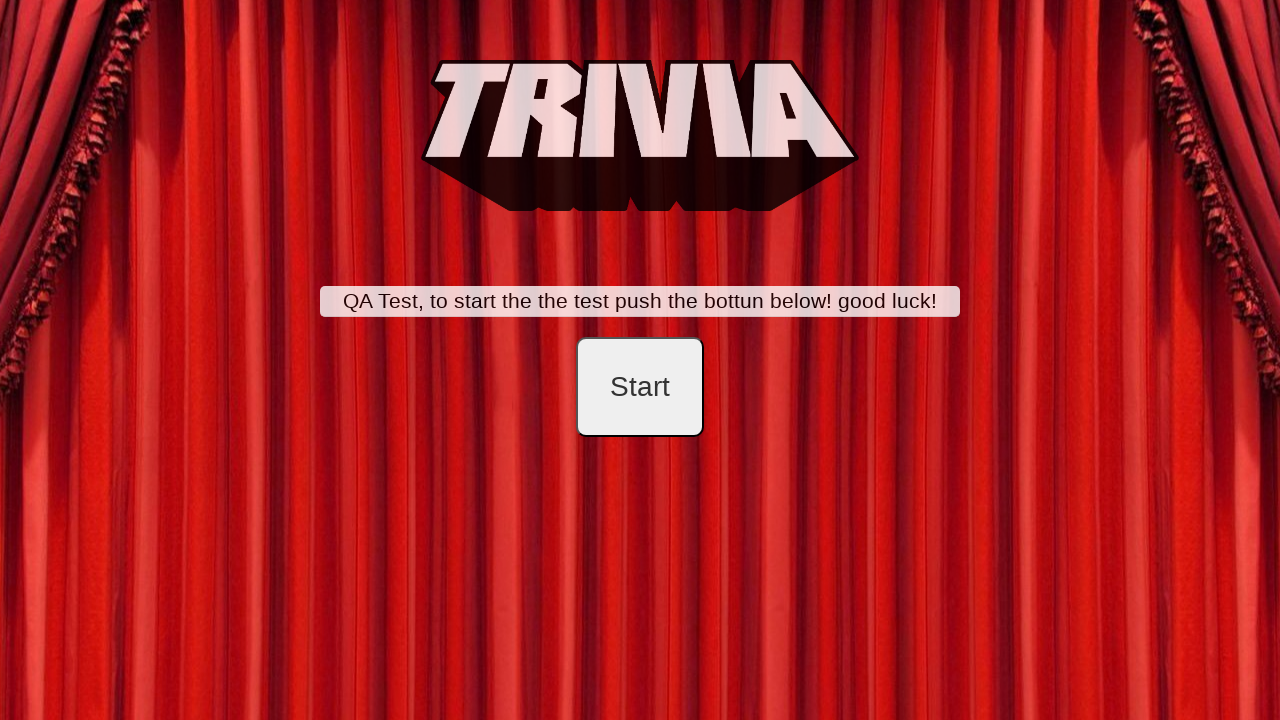

Clicked start button at (640, 387) on #startB
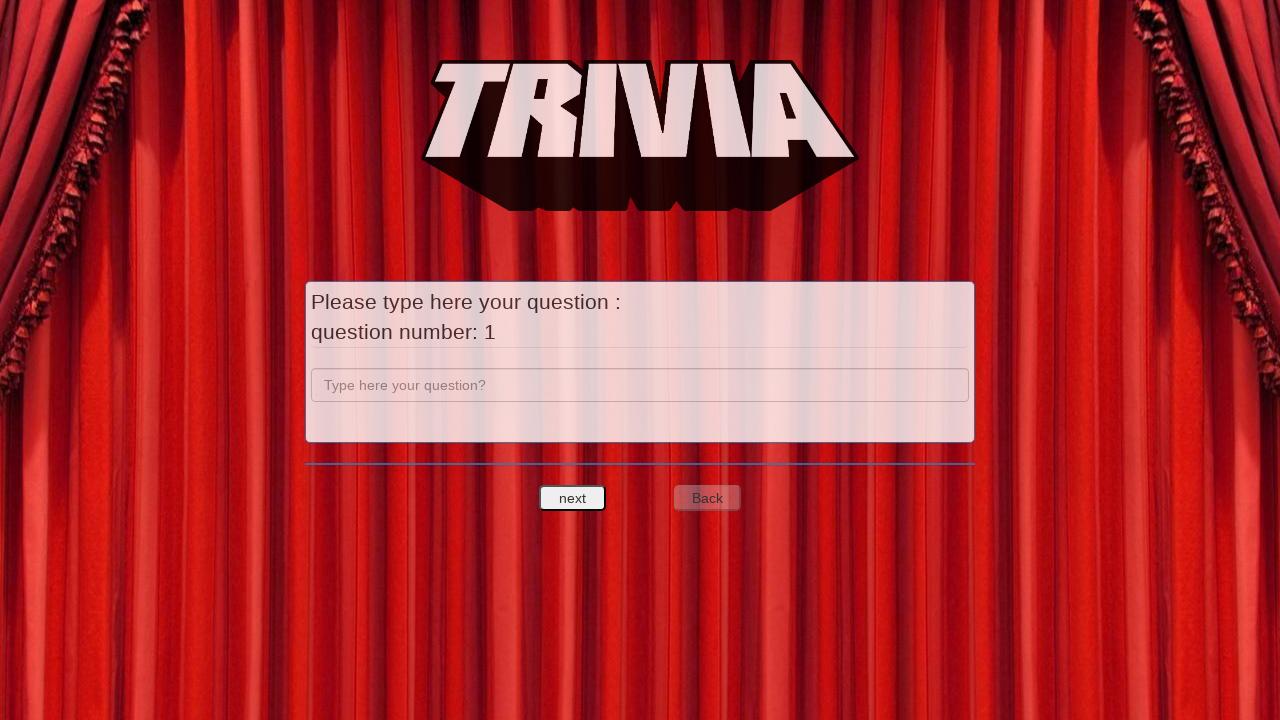

Entered 'a' in question field on input[name='question']
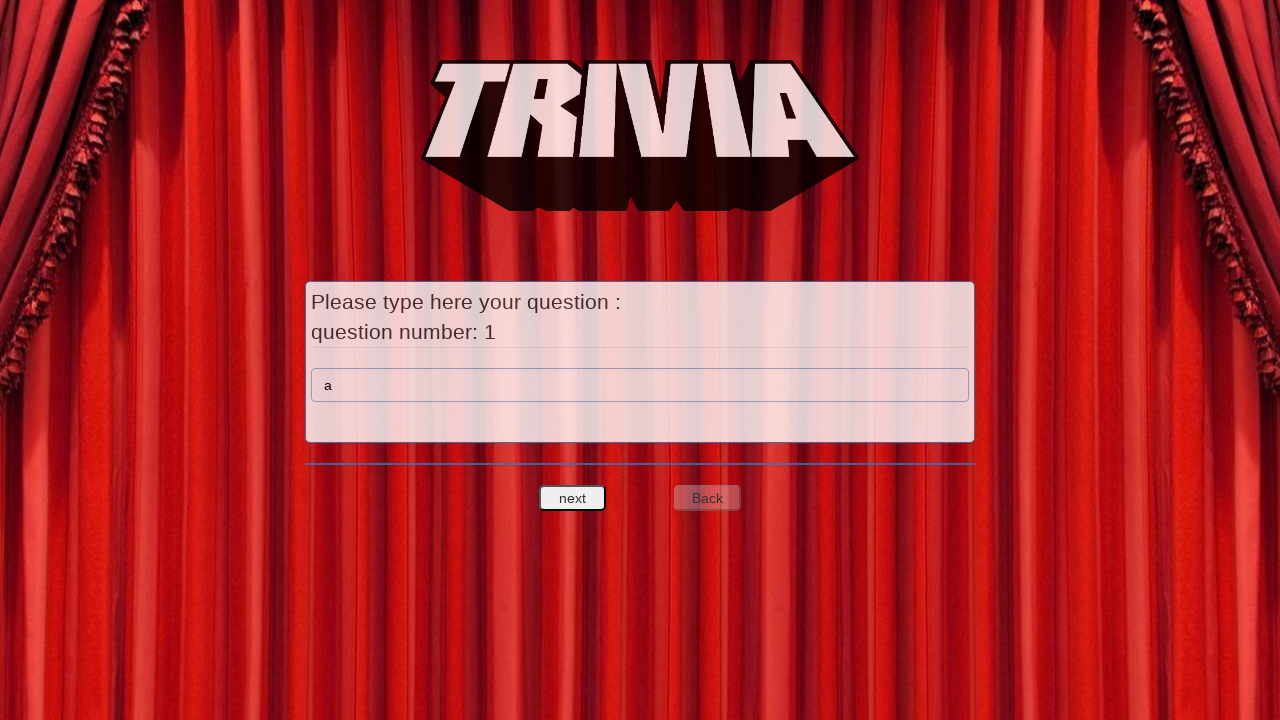

Clicked next button to proceed to question 1 at (573, 498) on #nextquest
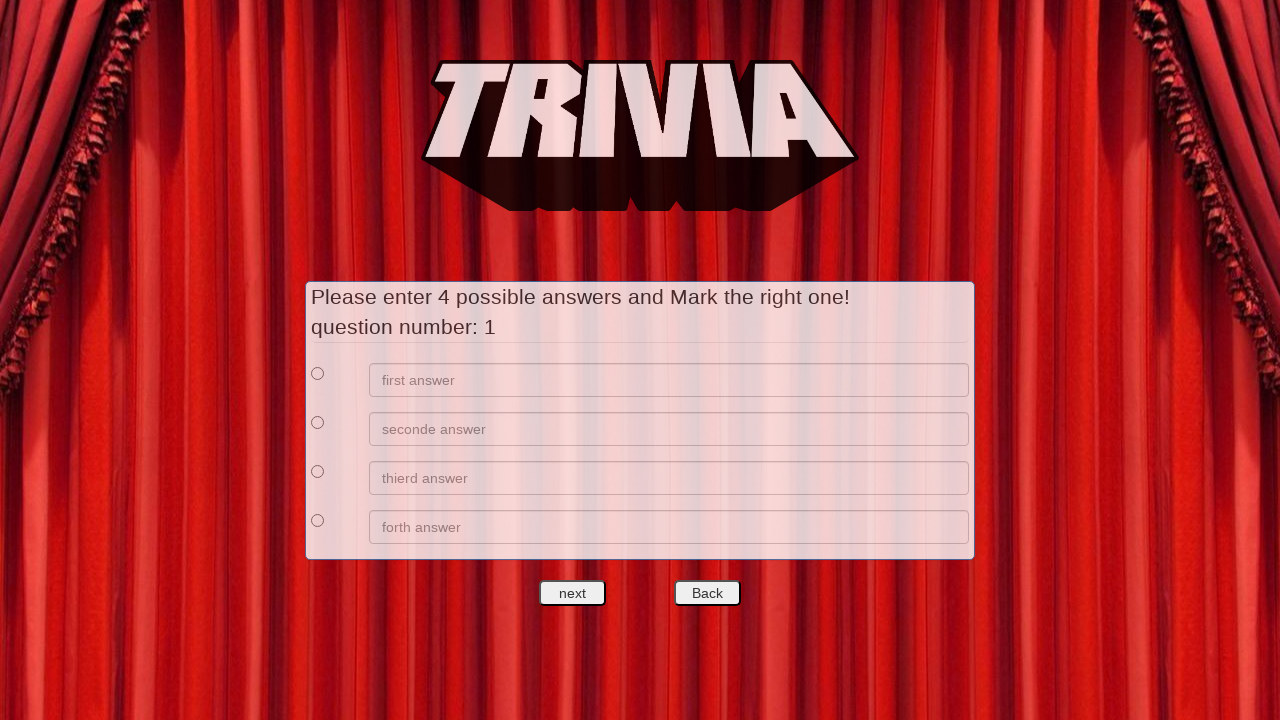

Clicked first radio button (answer 1) at (318, 373) on xpath=//*[@id='answers']/div[1]/div[1]/input
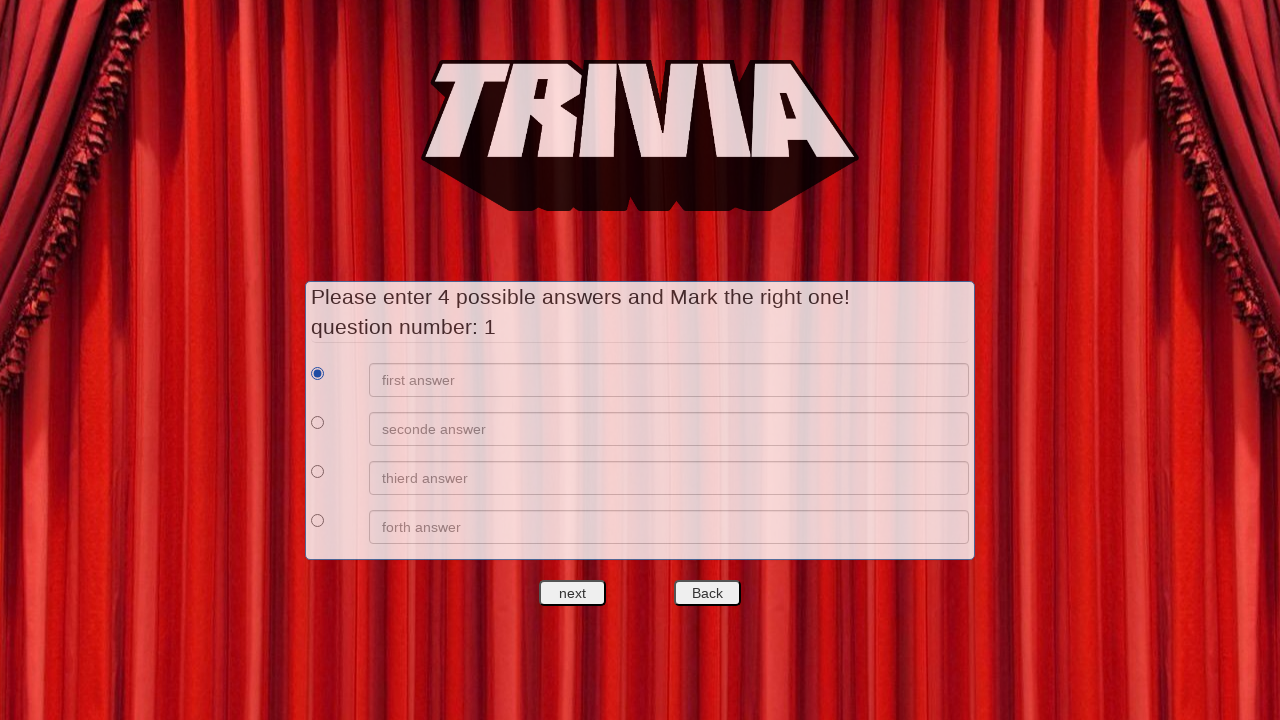

Clicked second radio button (answer 2) at (318, 422) on xpath=//*[@id='answers']/div[2]/div[1]/input
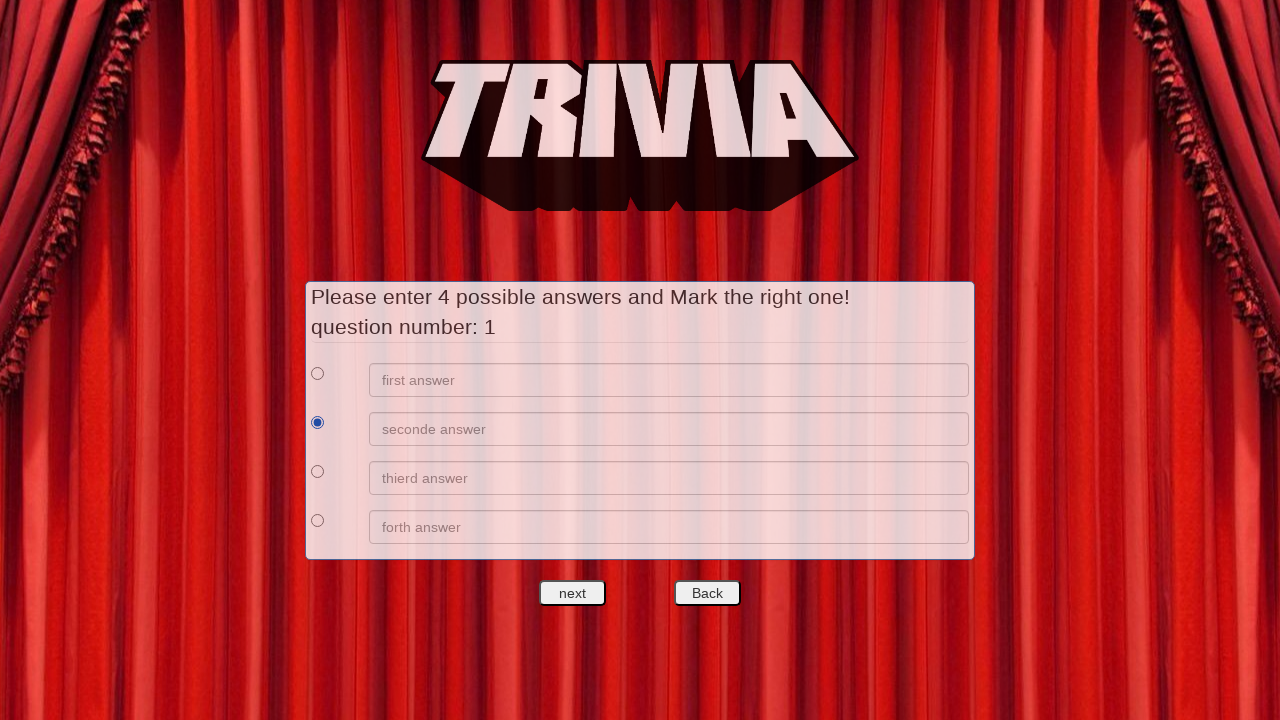

Clicked third radio button (answer 3) at (318, 471) on xpath=//*[@id='answers']/div[3]/div[1]/input
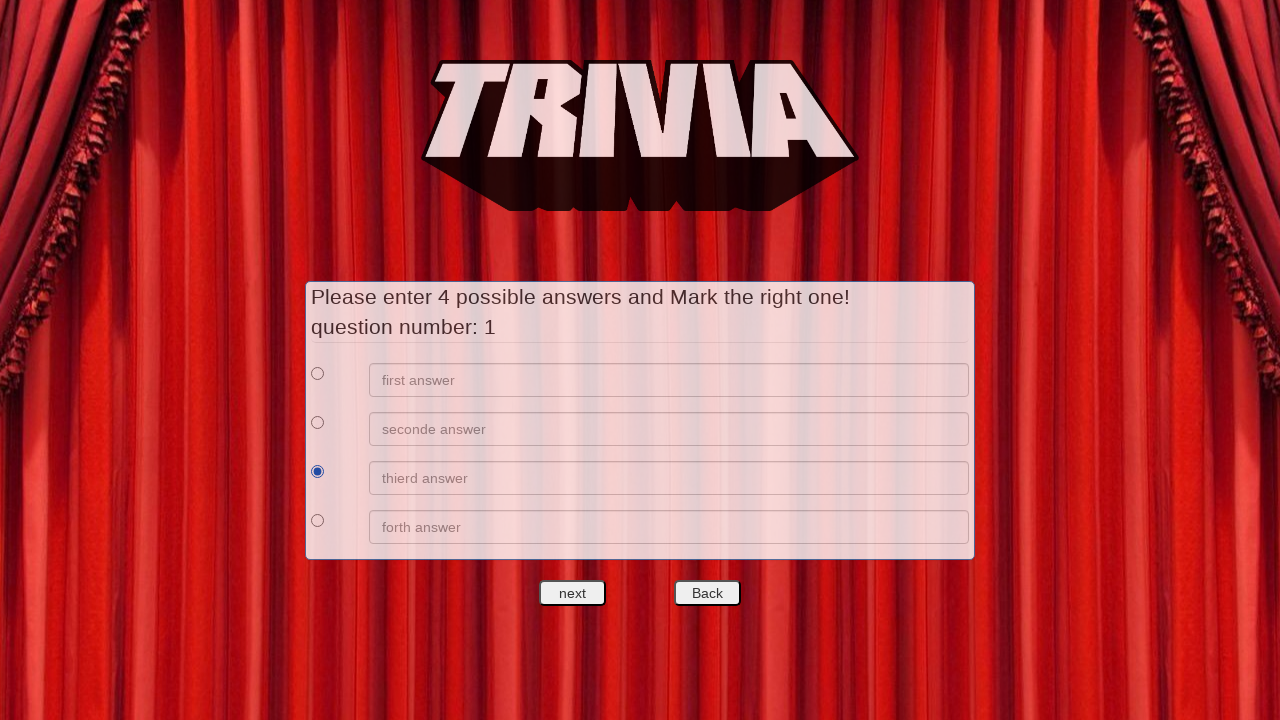

Clicked fourth radio button (answer 4) at (318, 520) on xpath=//*[@id='answers']/div[4]/div[1]/input
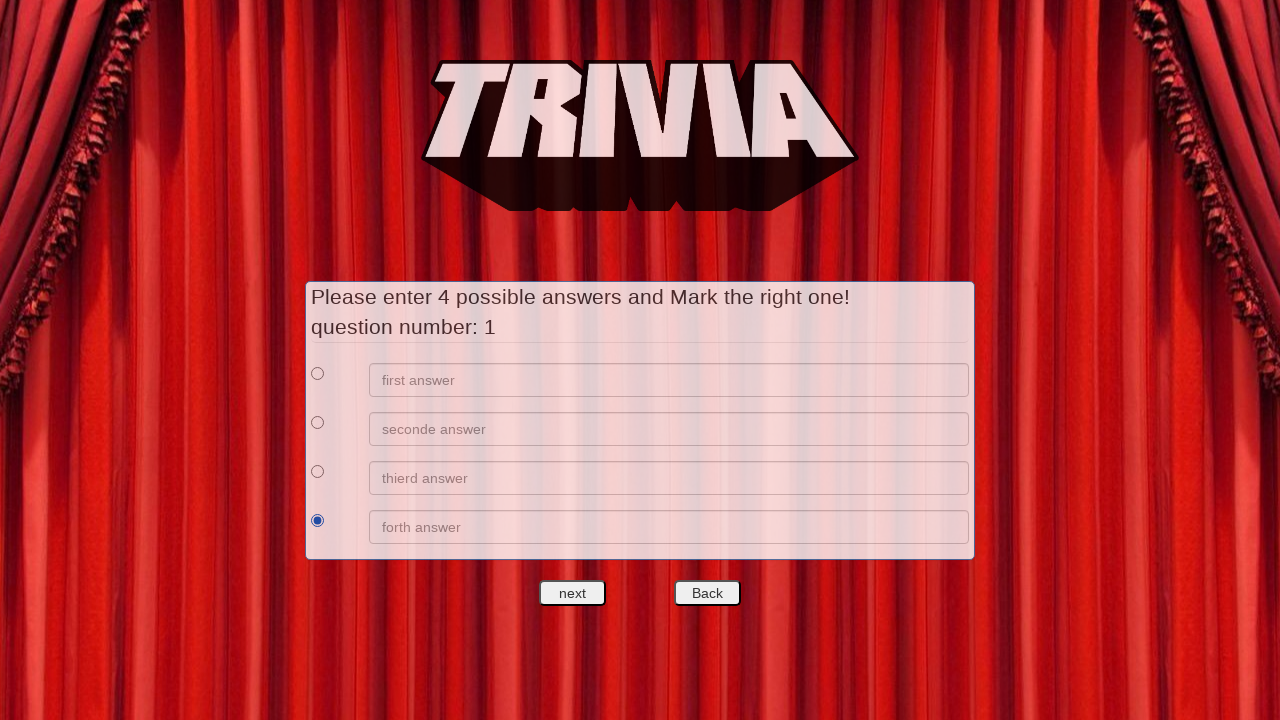

Verified fourth radio button is enabled
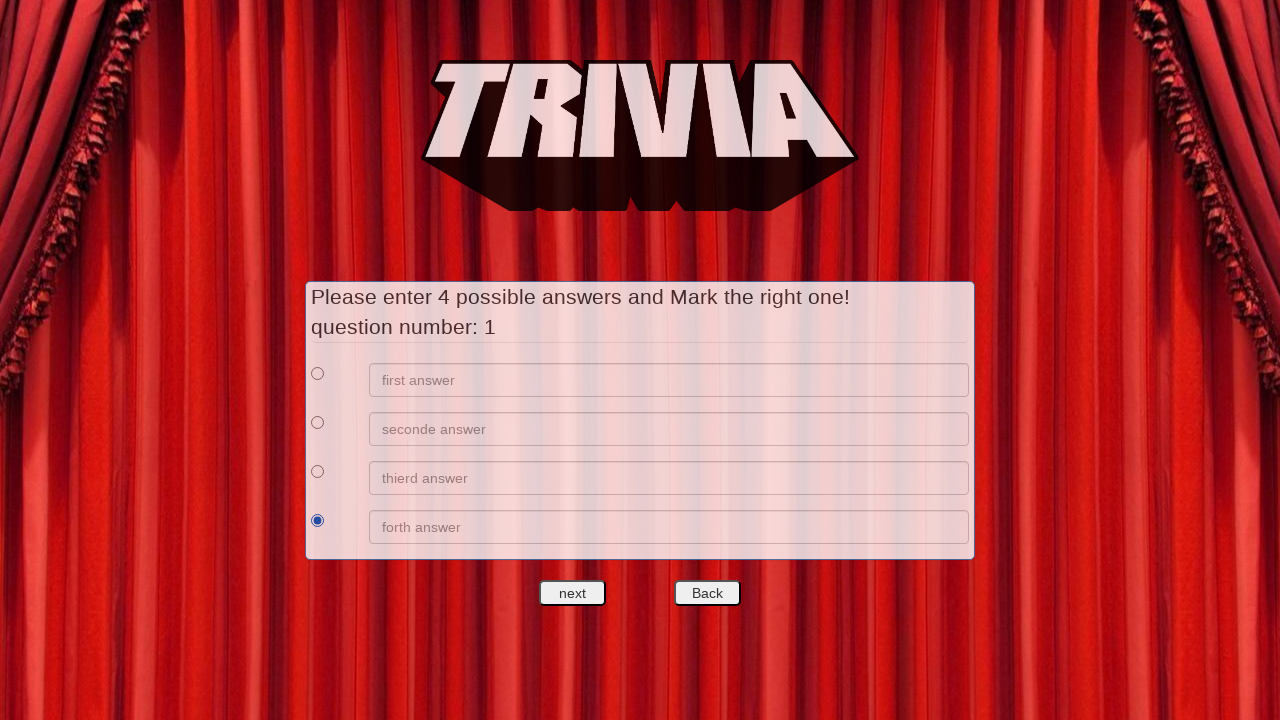

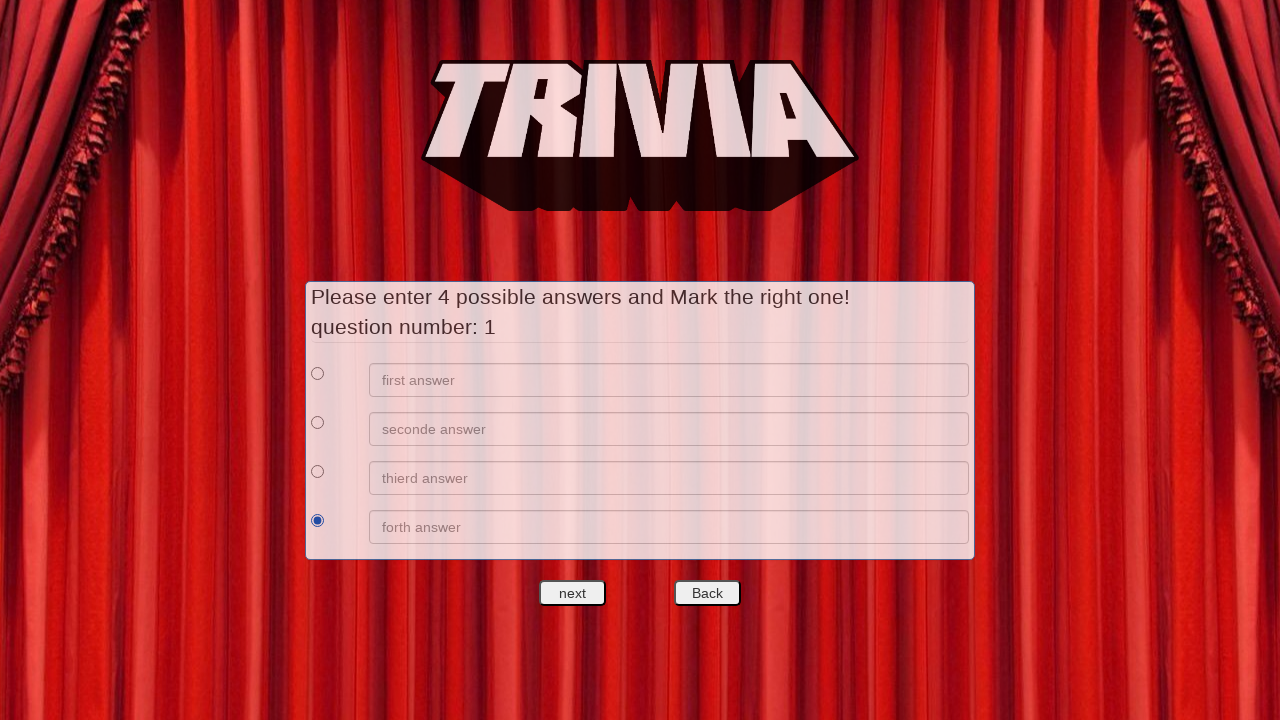